Tests browser window handling by opening a new window, switching to it, closing it, then opening a new tab

Starting URL: https://demoqa.com/browser-windows

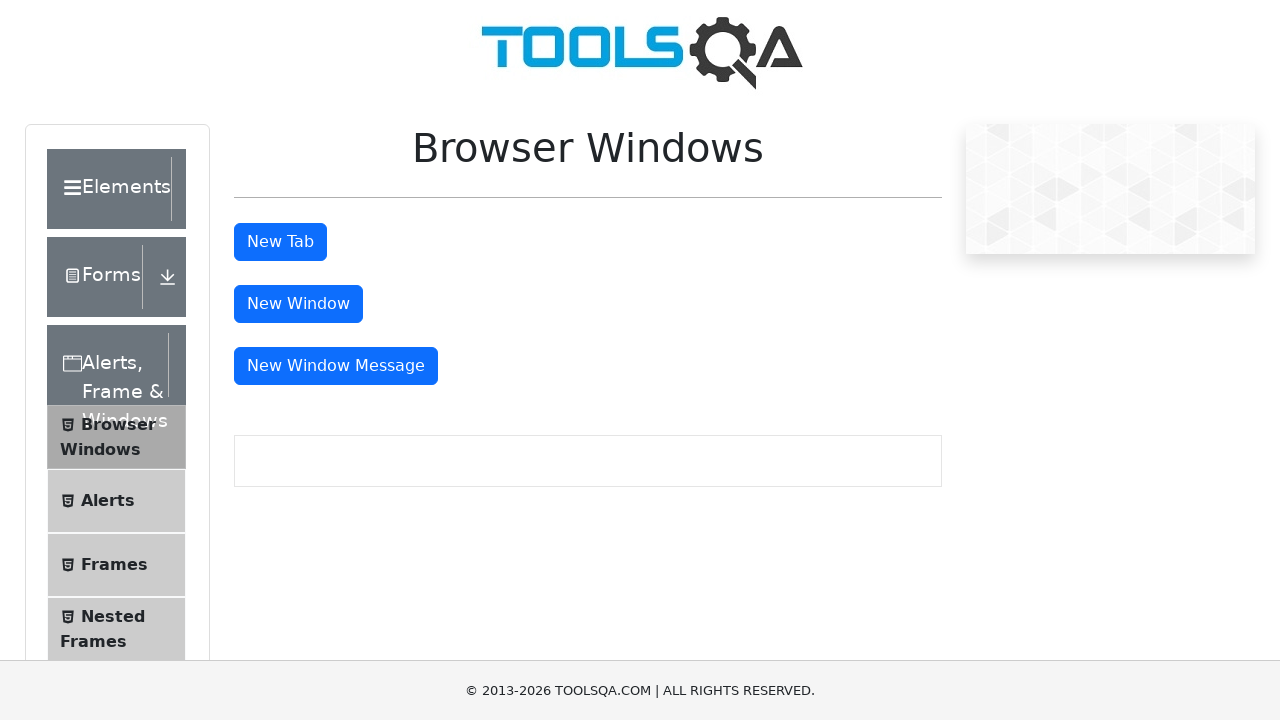

Clicked button to open new window at (298, 304) on #windowButton
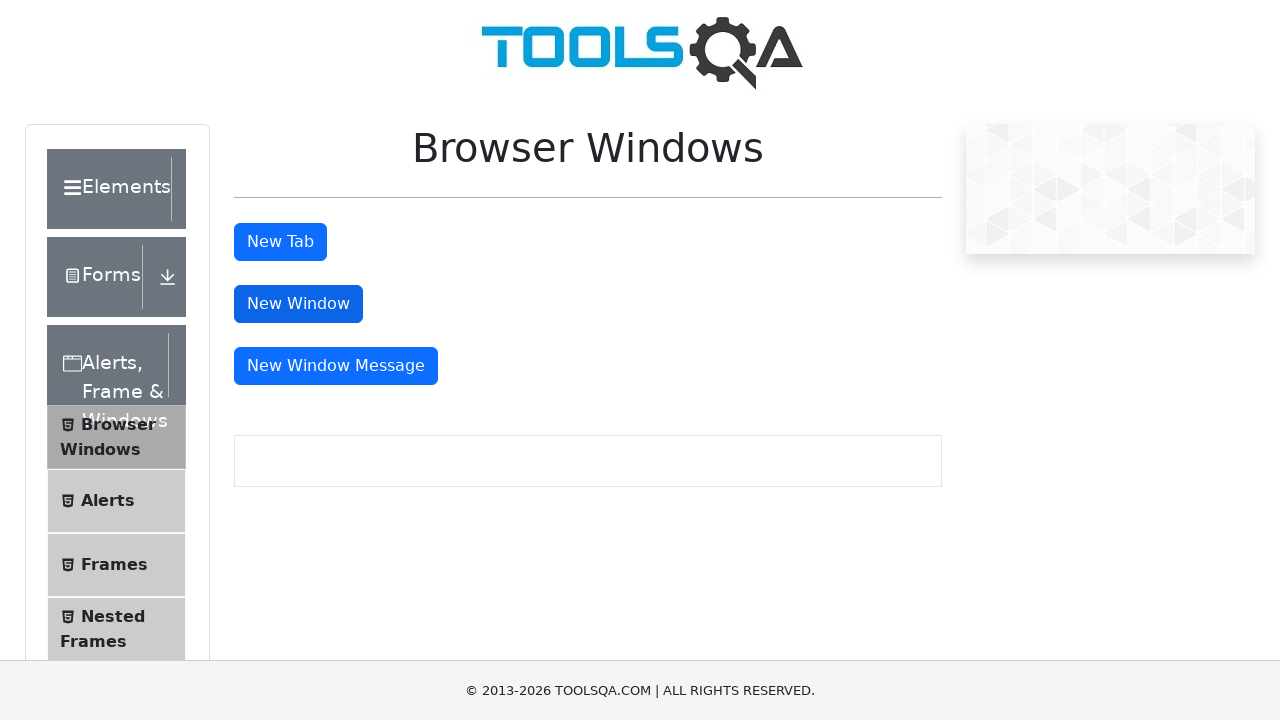

Opened new window and captured page reference at (298, 304) on #windowButton
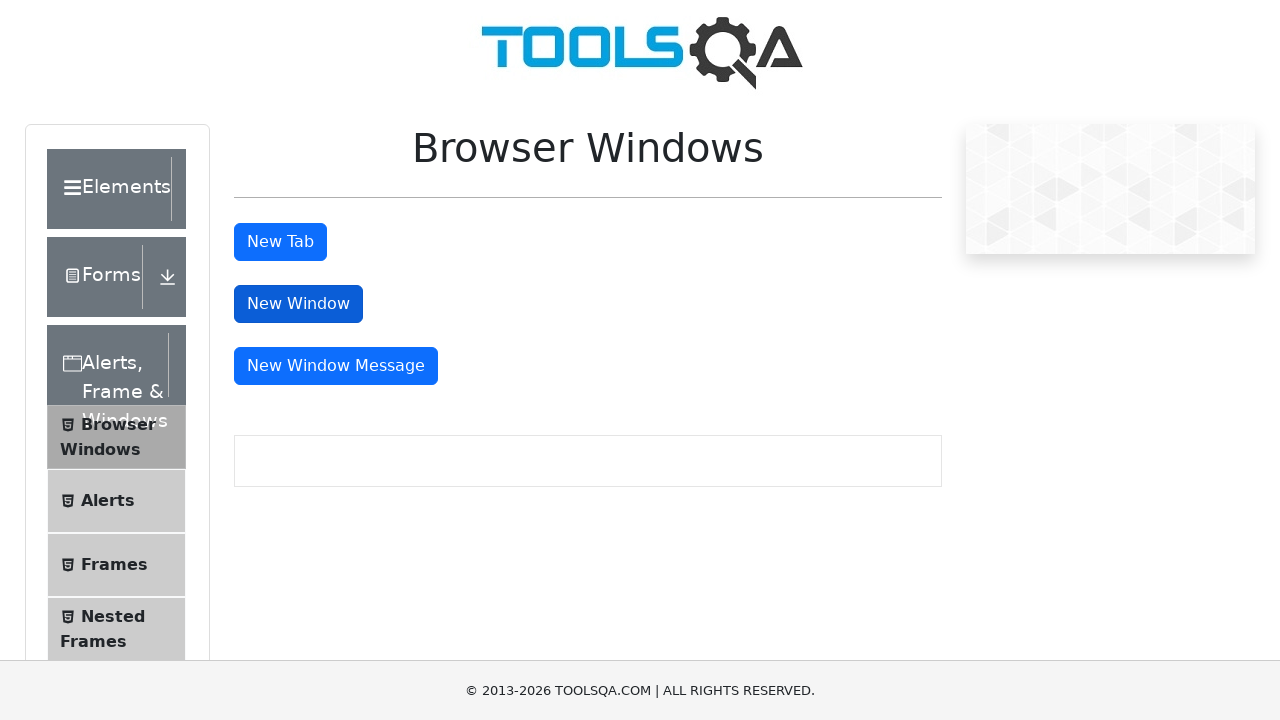

Closed the new window
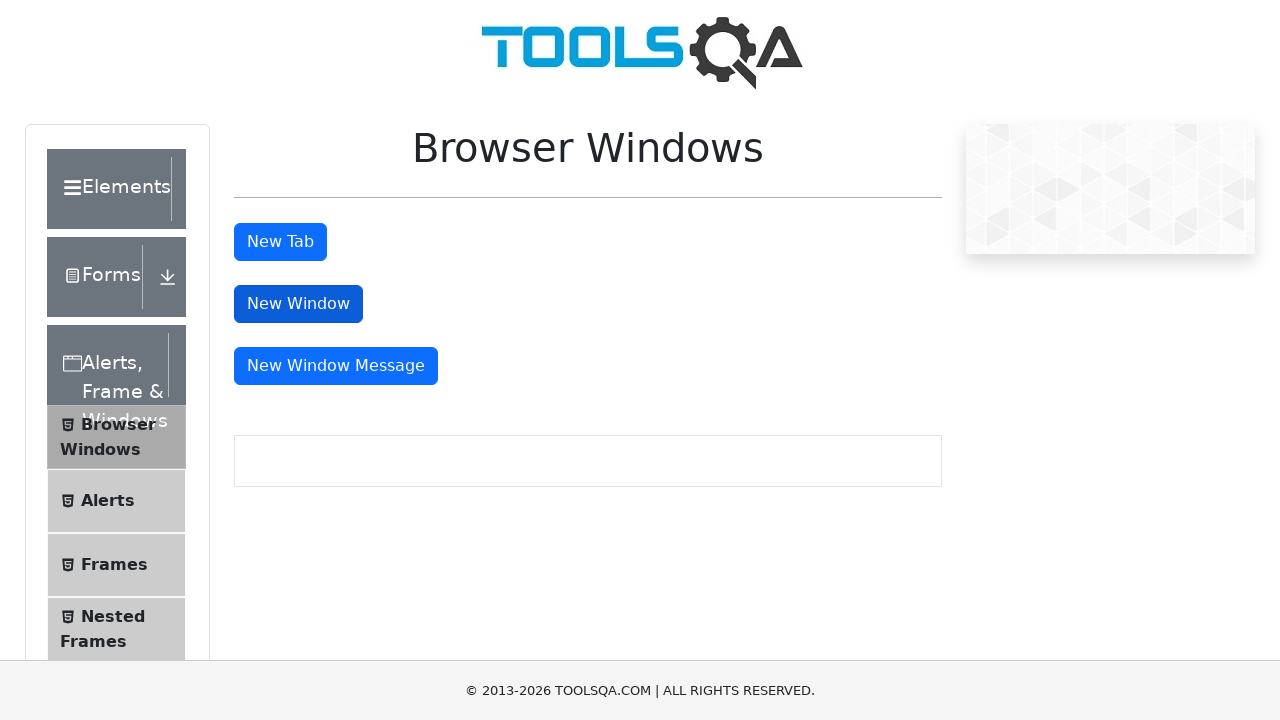

Clicked button to open new tab at (280, 242) on #tabButton
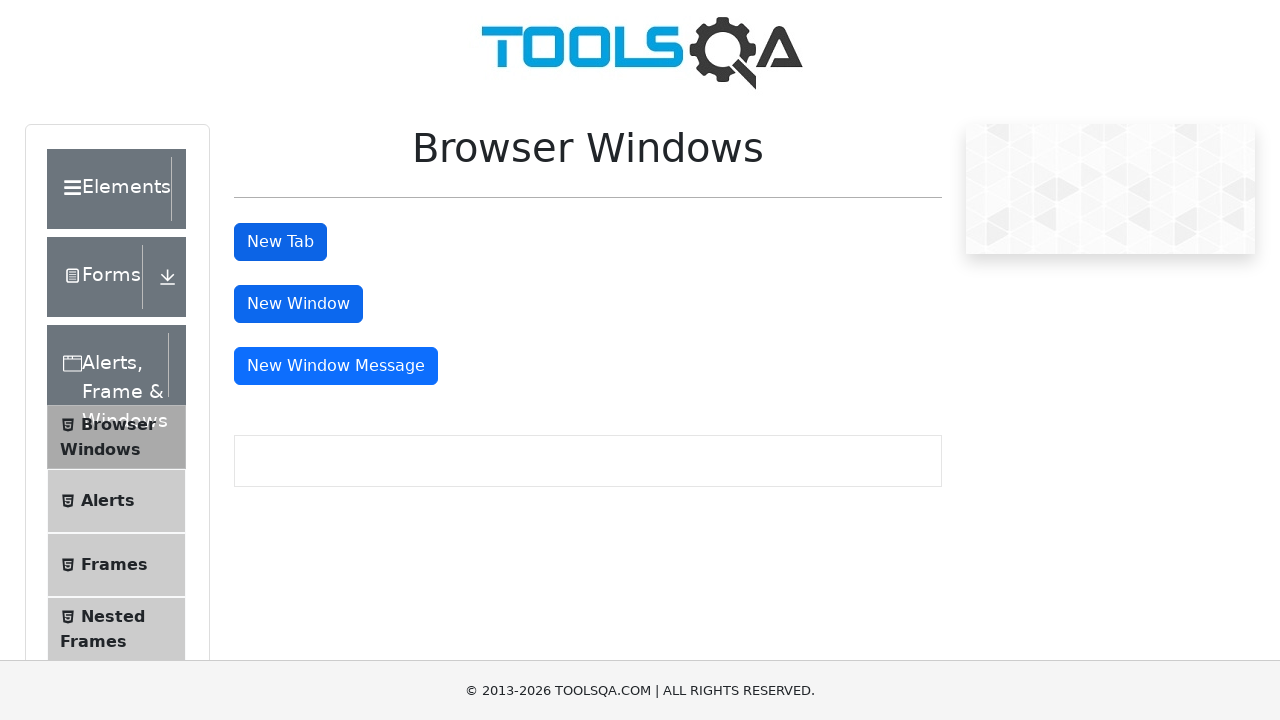

Opened new tab and captured page reference at (280, 242) on #tabButton
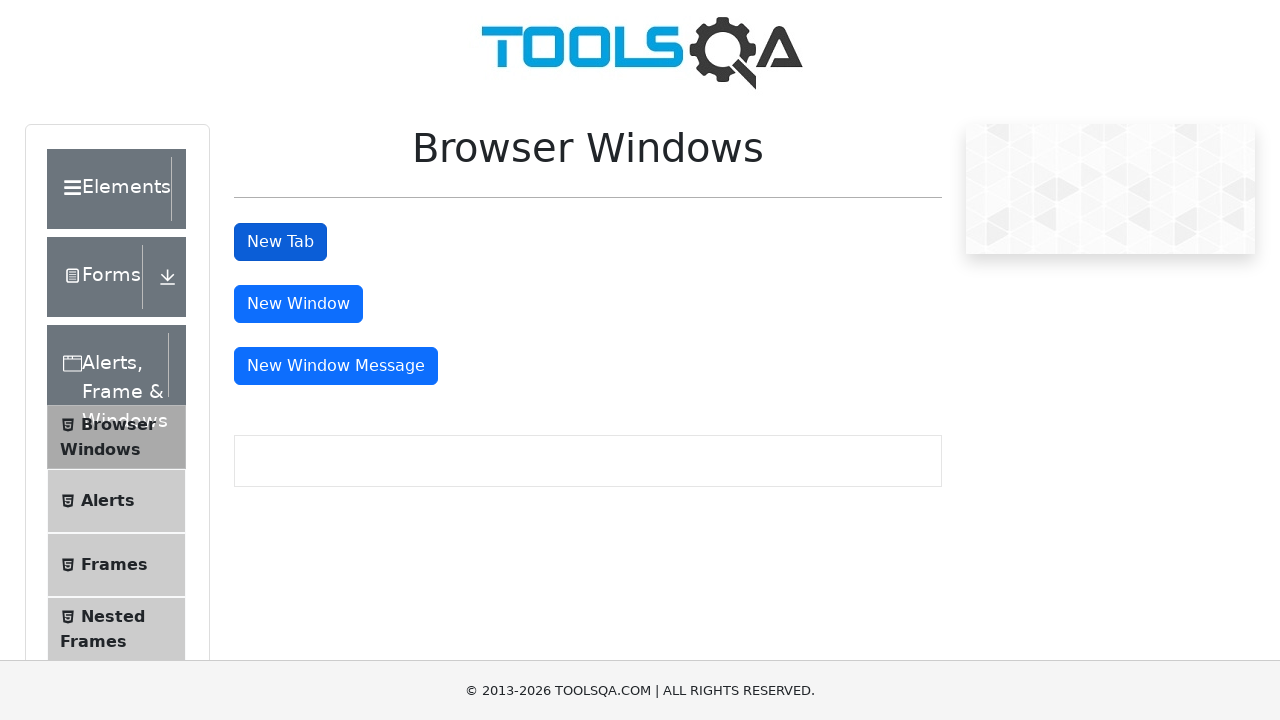

Closed the new tab
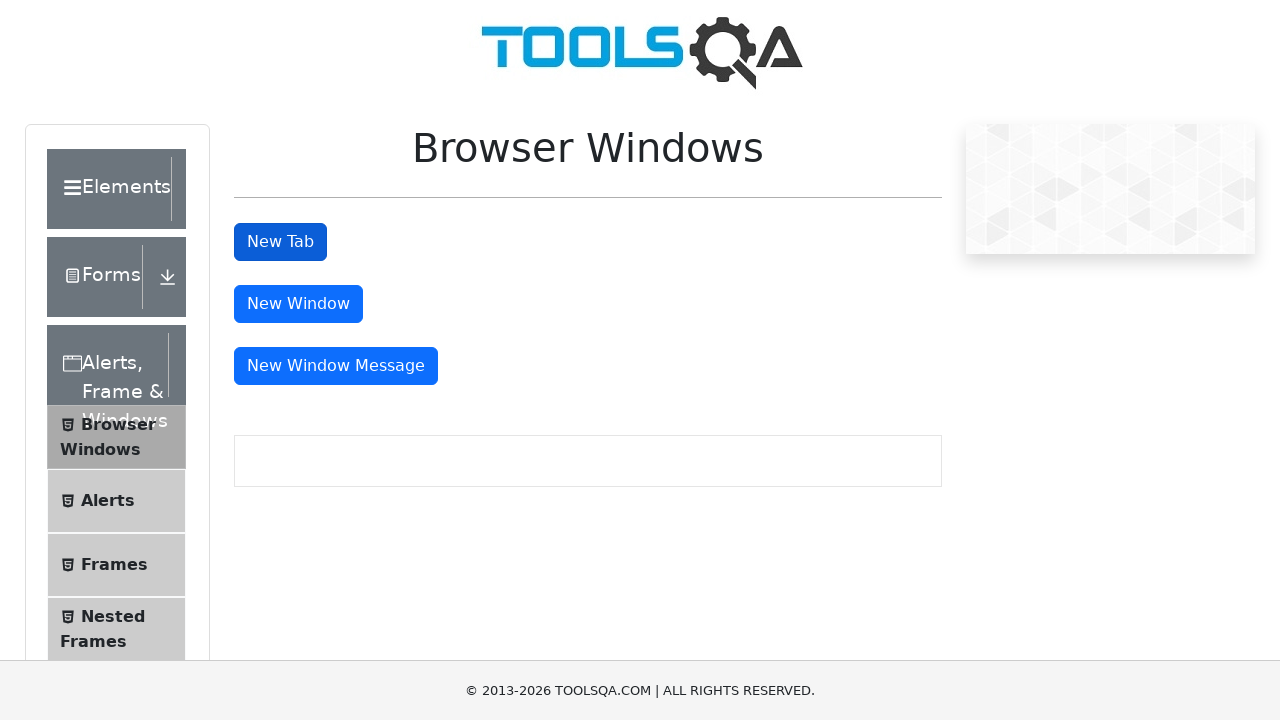

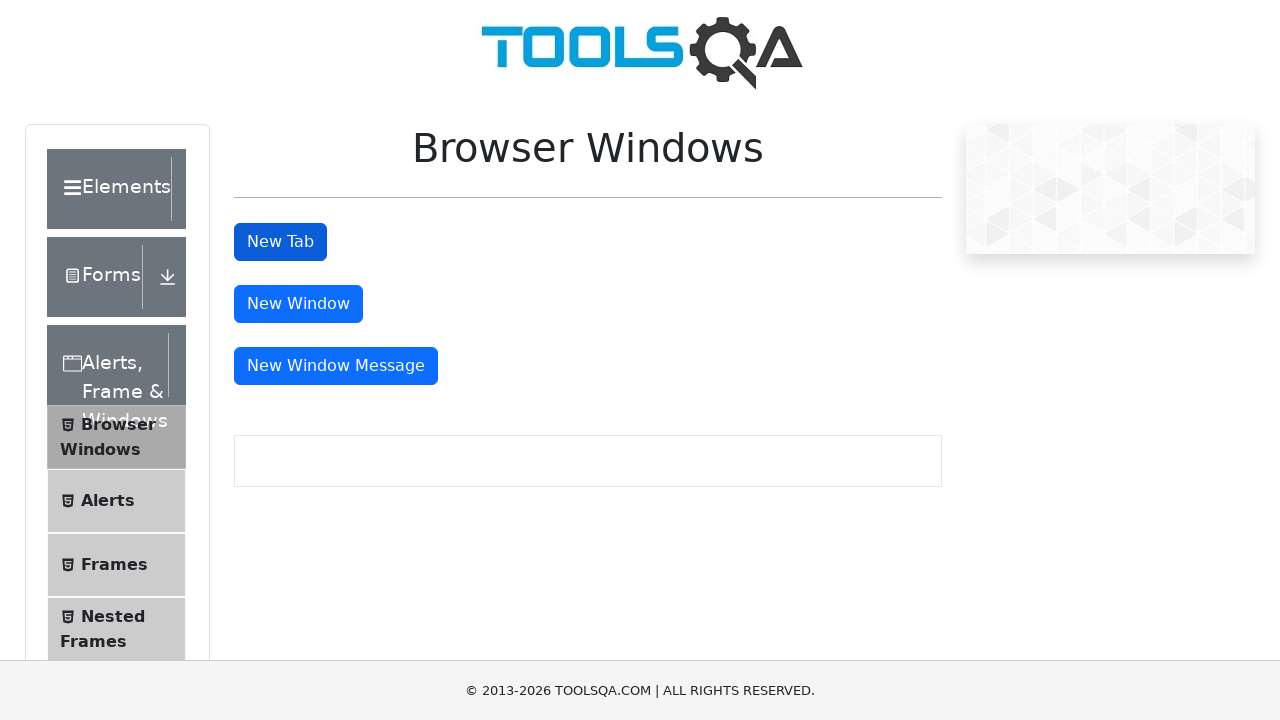